Tests the Heroku signup form by filling in the first name and last name fields on the registration page.

Starting URL: https://signup.heroku.com/dc

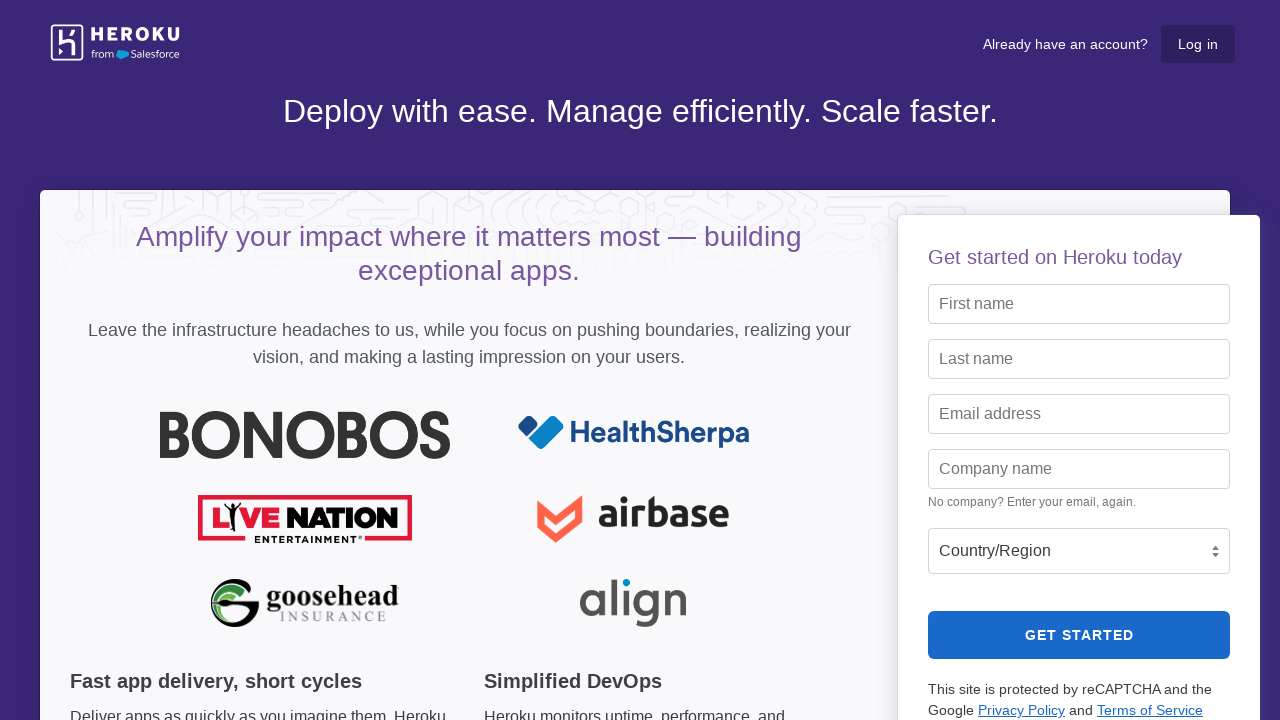

Filled first name field with 'surya' on input#first_name
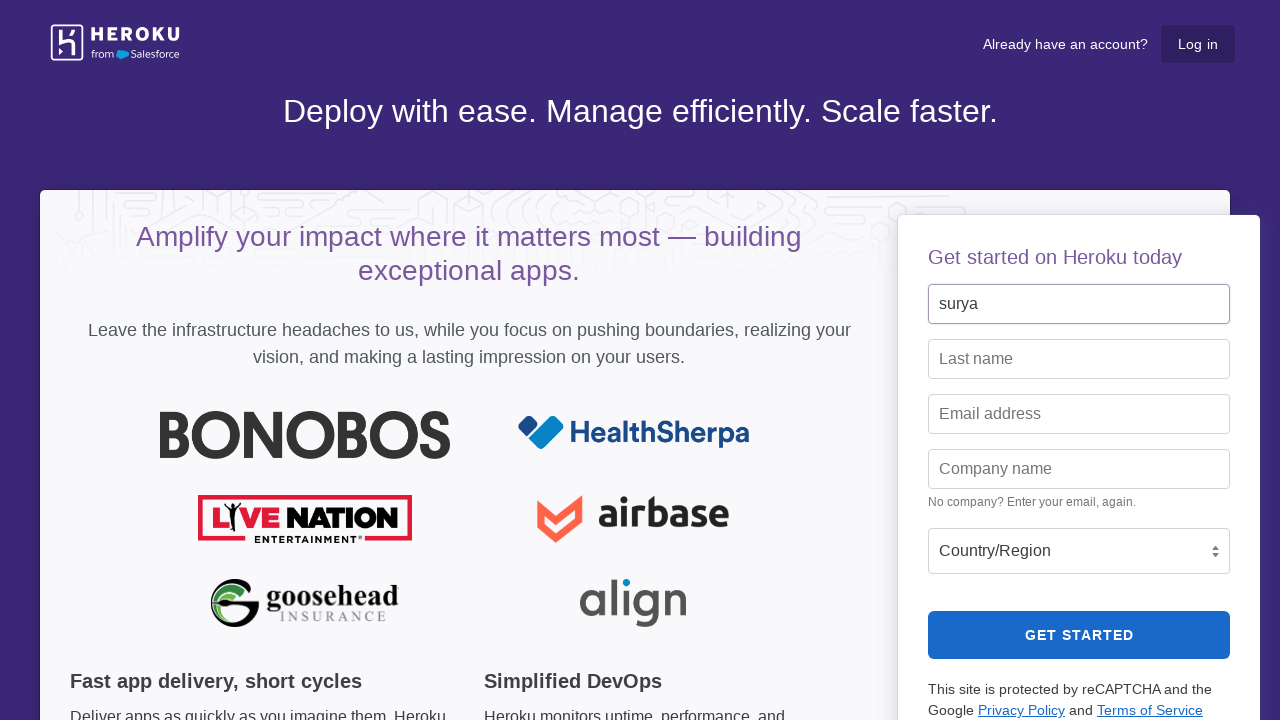

Filled last name field with 'mathur' on input#last_name
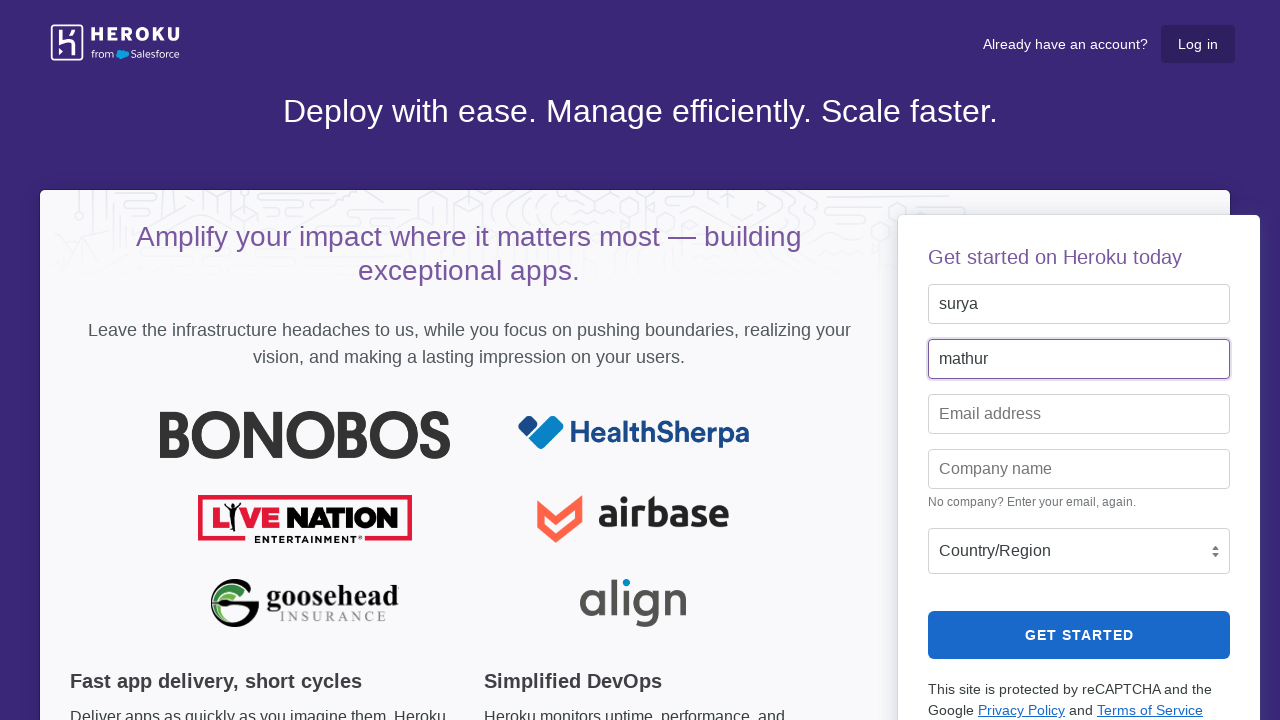

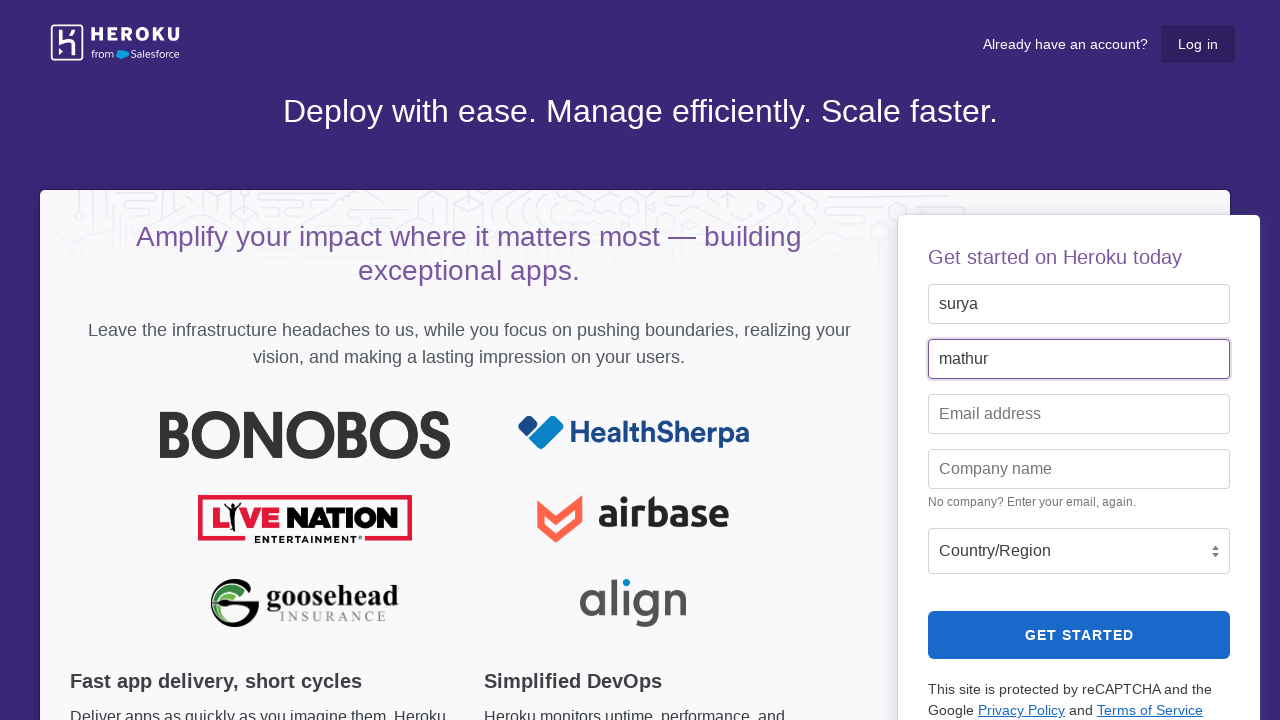